Tests the Dynamic Controls page by clicking the Remove button to verify it removes a checkbox and the page heading remains correct

Starting URL: http://the-internet.herokuapp.com/

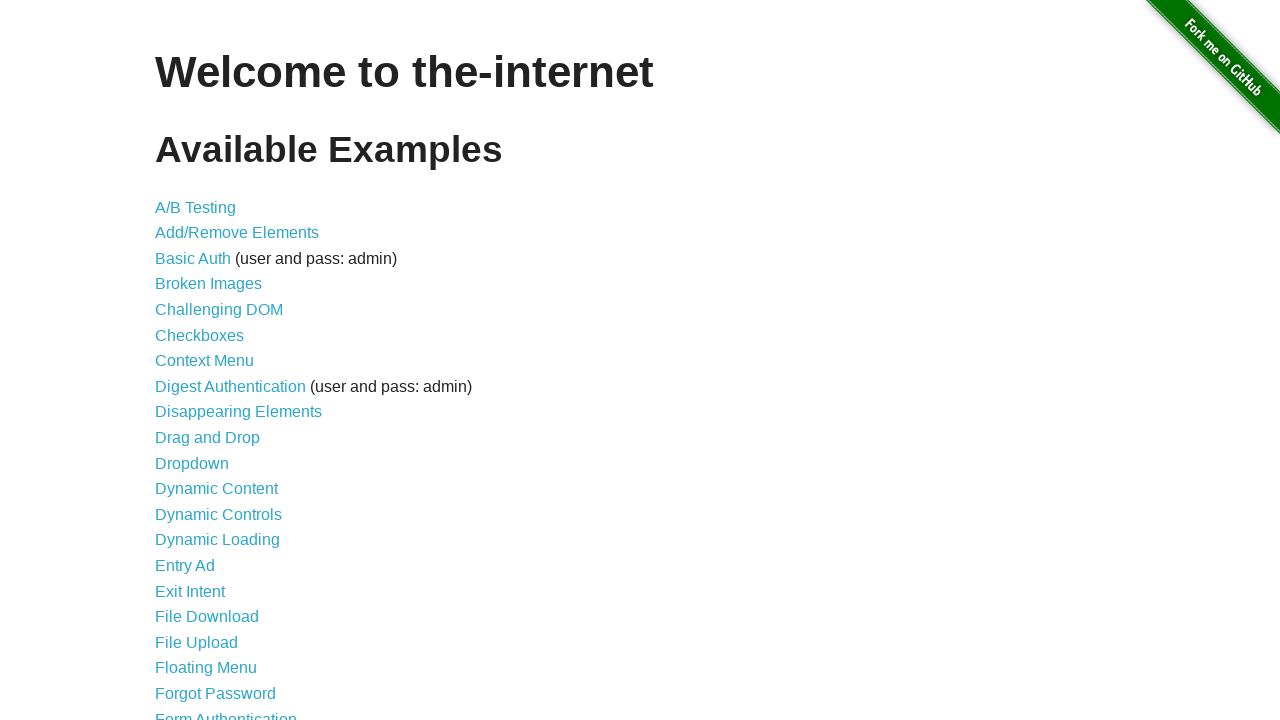

Clicked on Dynamic Controls link at (218, 514) on text=Dynamic Controls
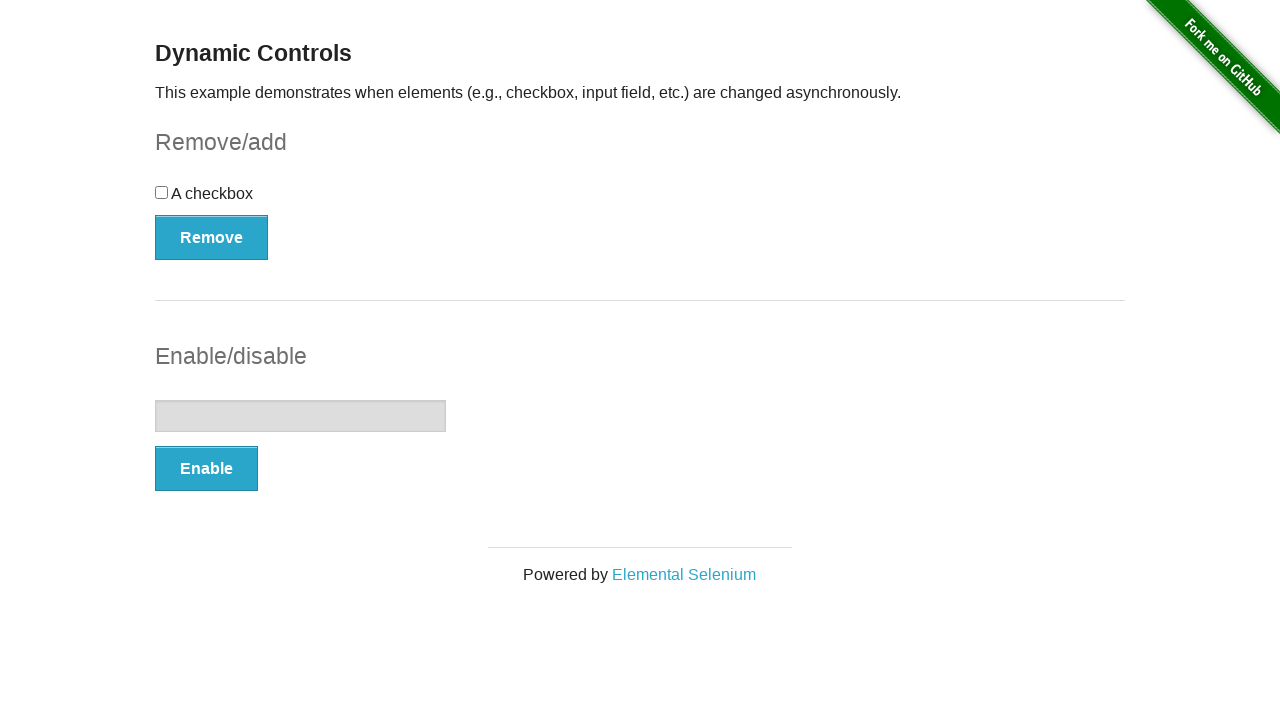

Verified h4 heading is displayed
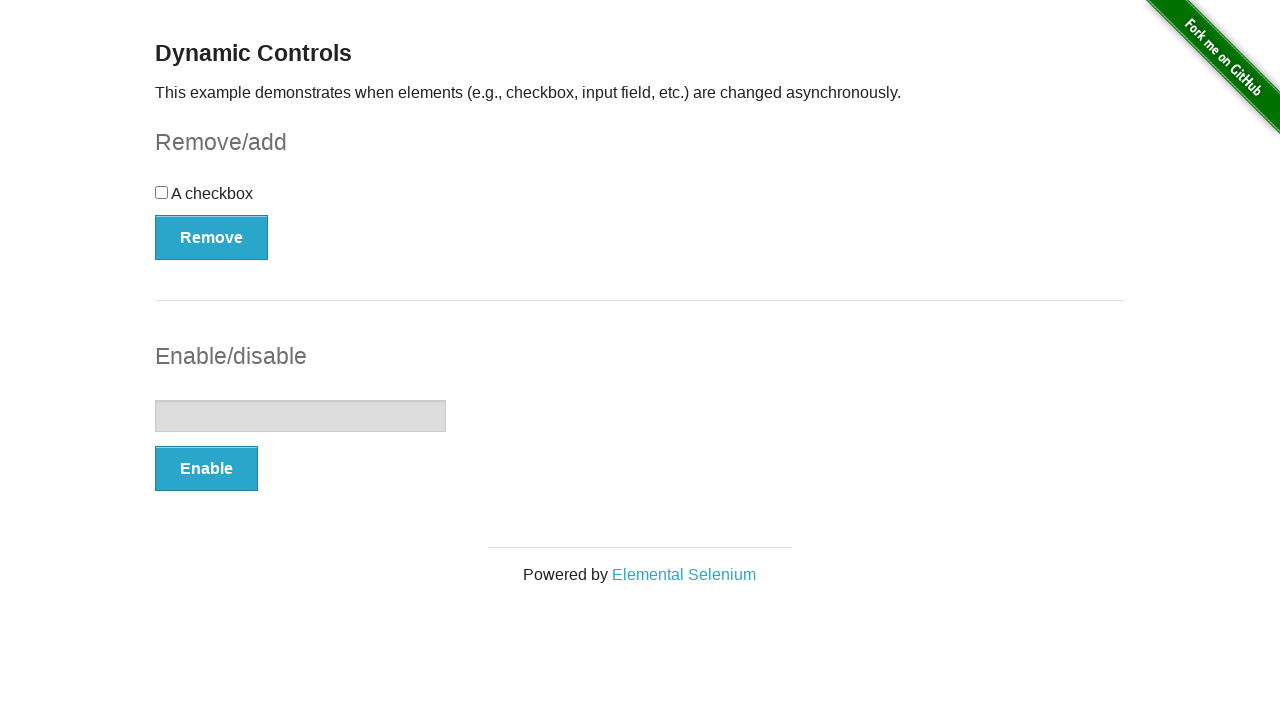

Clicked the Remove button to remove the checkbox at (212, 237) on xpath=//*[@id='checkbox-example']/button
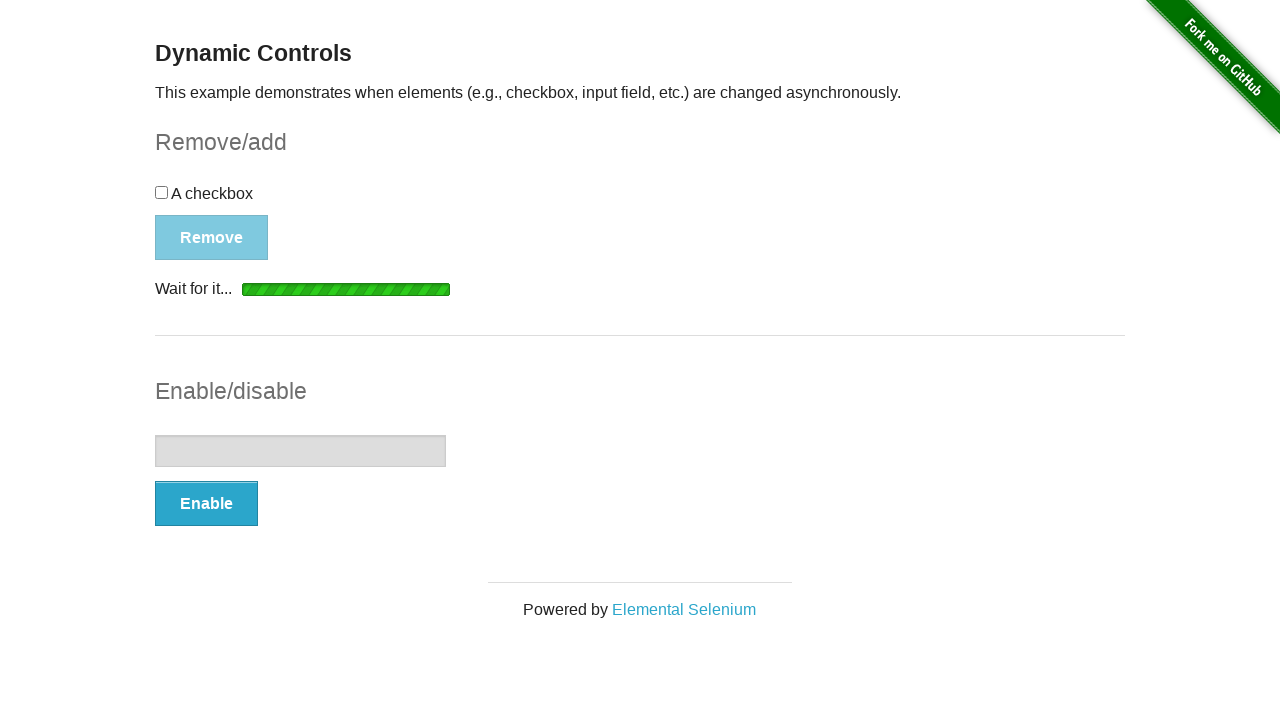

Removal action completed and message displayed
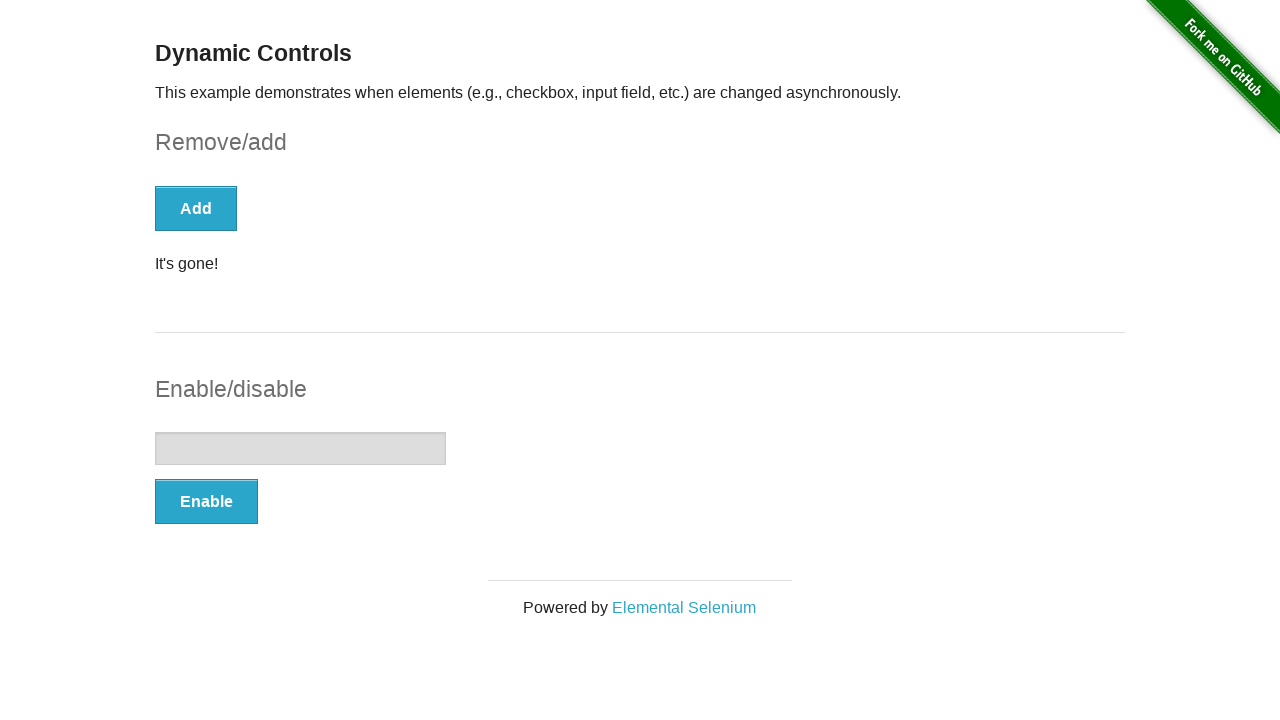

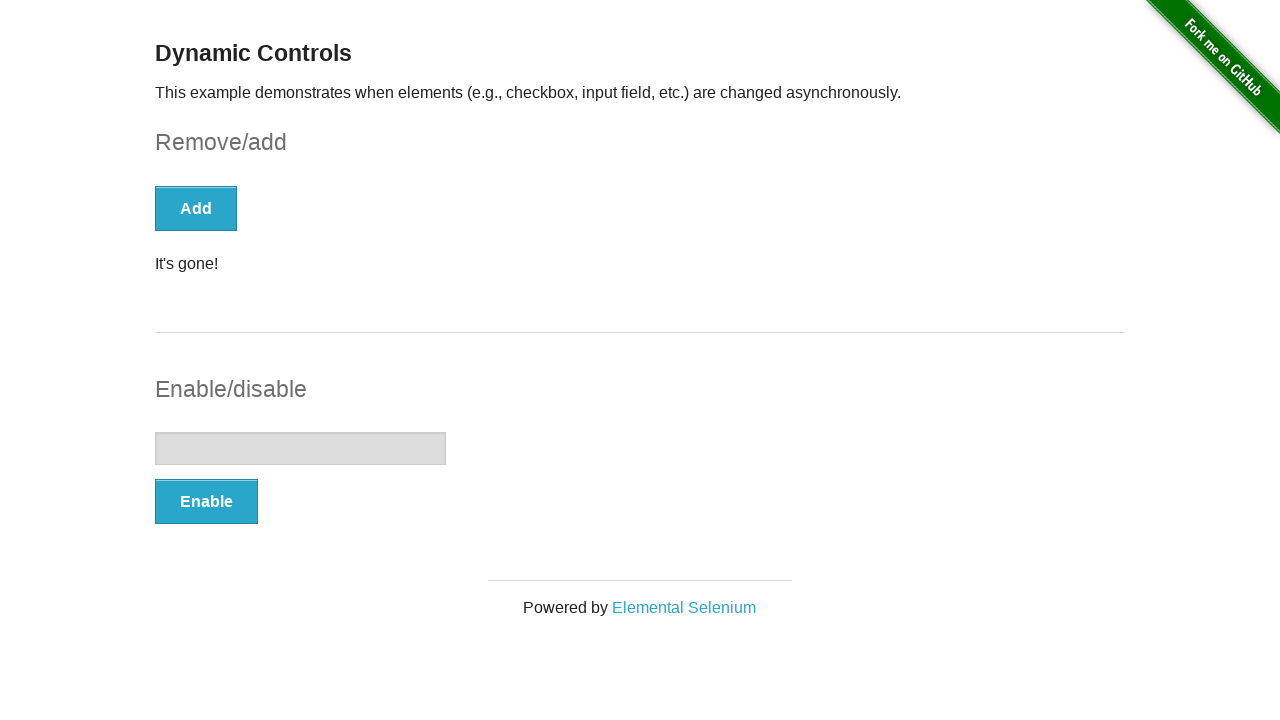